Tests dynamic controls with explicit waits by clicking Remove button, verifying "It's gone!" message, clicking Add button, and verifying "It's back!" message

Starting URL: https://the-internet.herokuapp.com/dynamic_controls

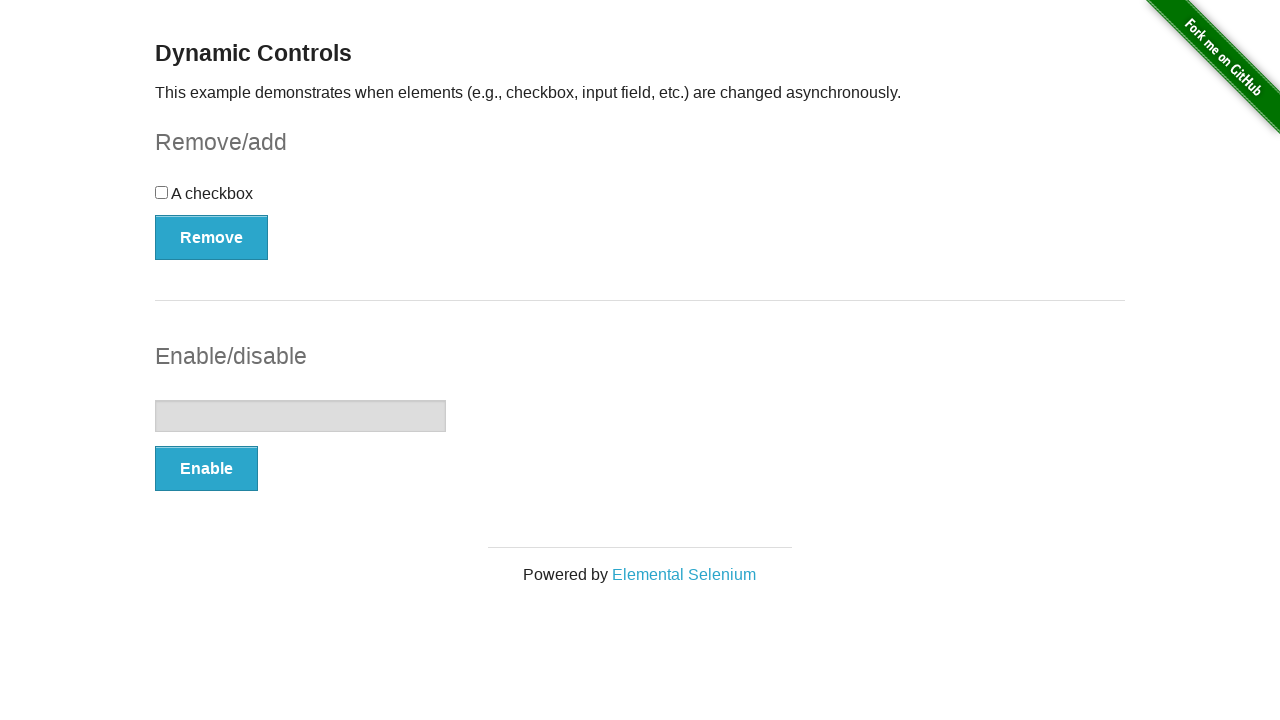

Remove button is visible
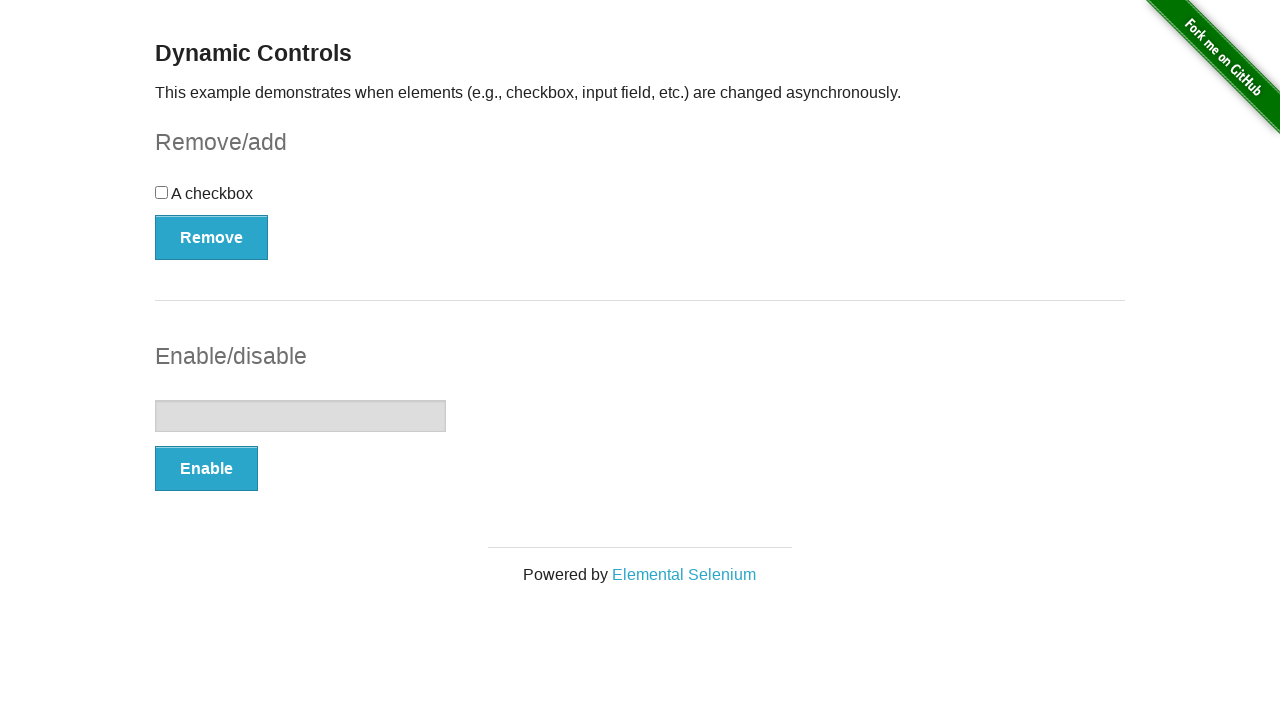

Clicked Remove button at (212, 237) on xpath=//button[@onclick='swapCheckbox()']
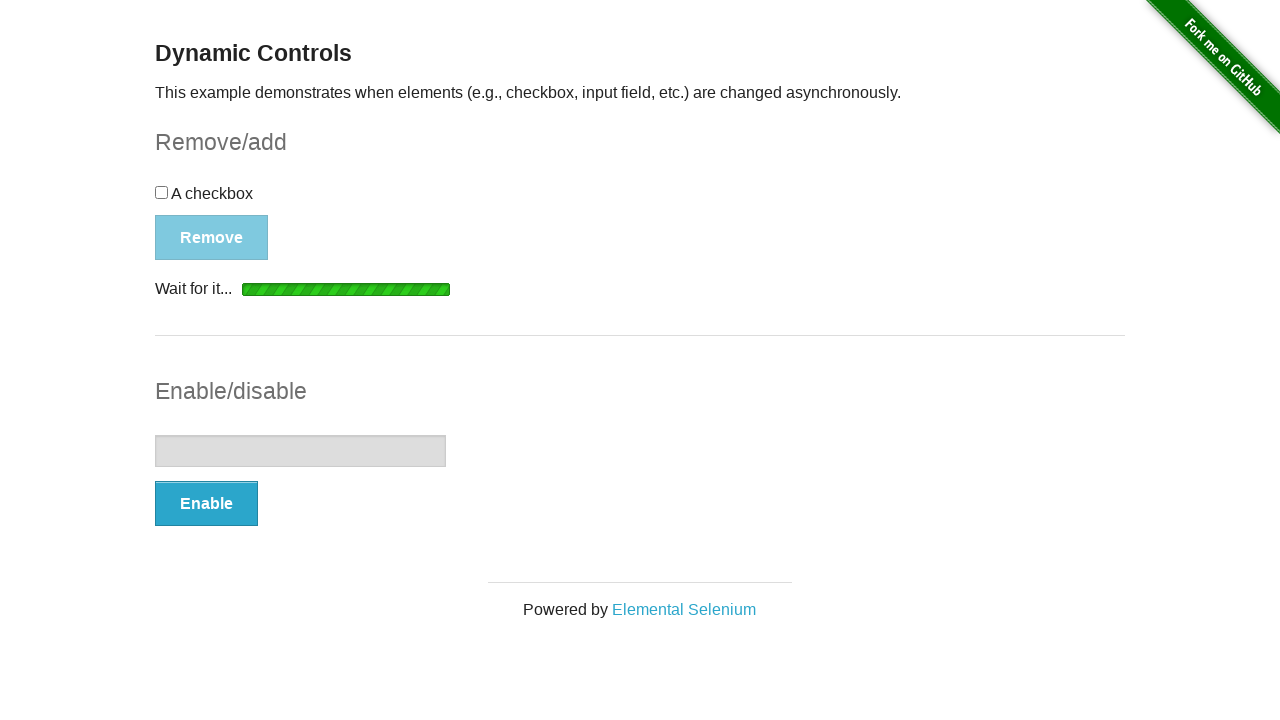

"It's gone!" message is visible
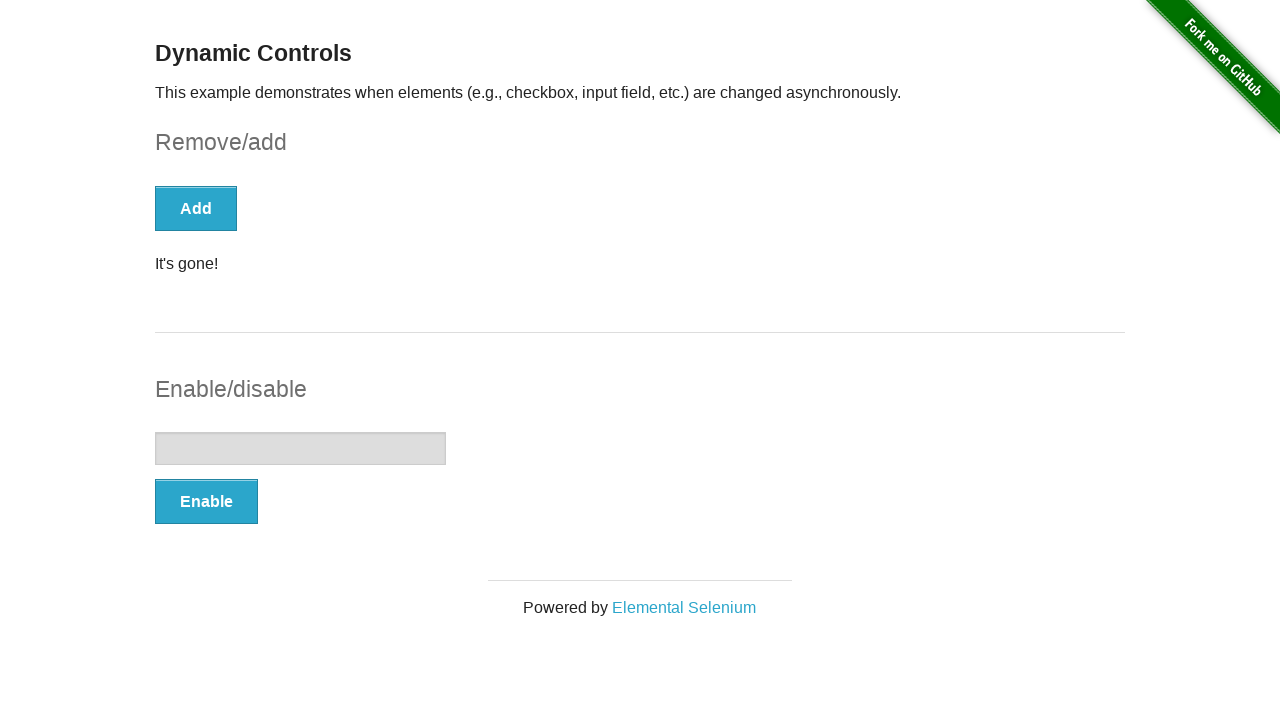

Verified "It's gone!" message is visible
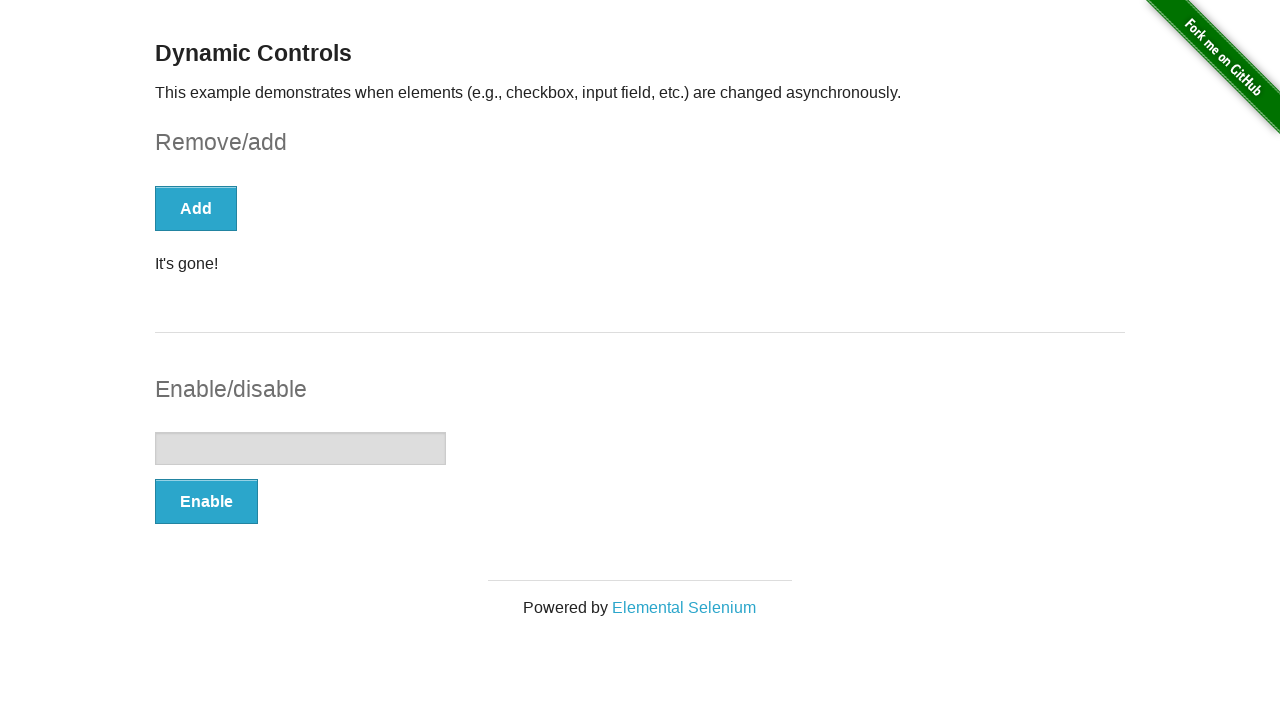

Clicked Add button at (196, 208) on xpath=//button[@onclick='swapCheckbox()']
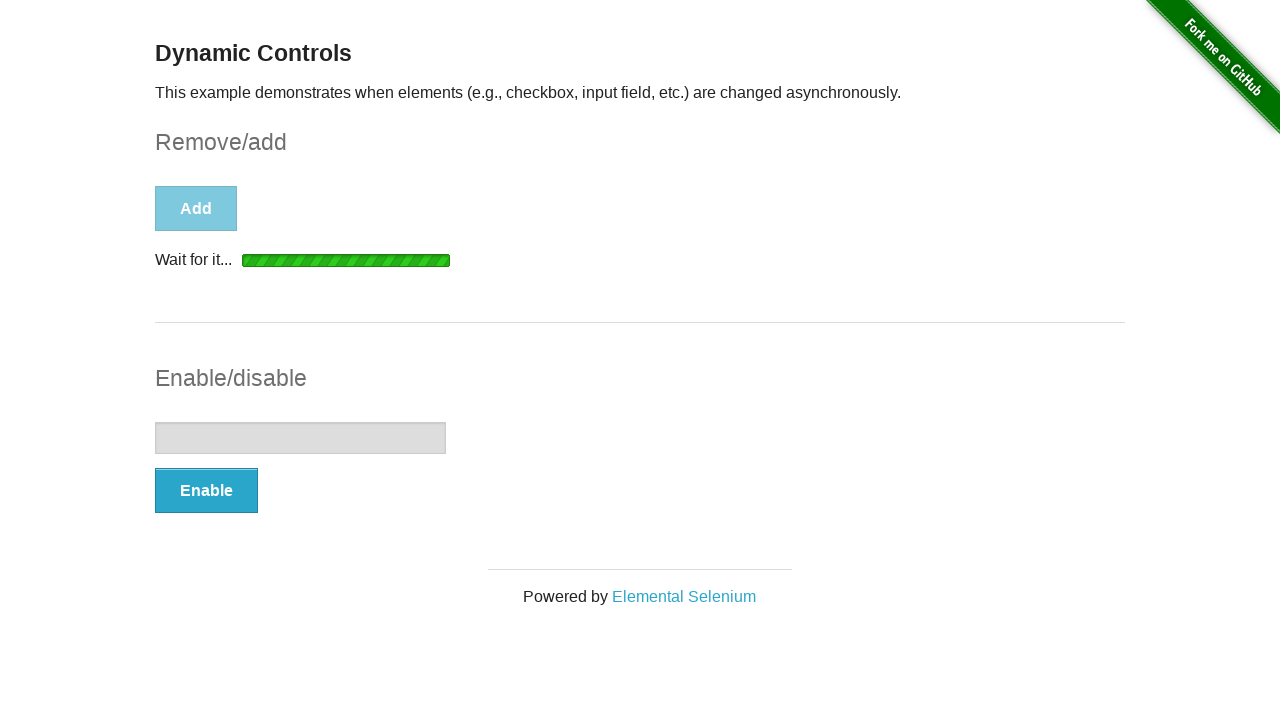

"It's back!" message is visible
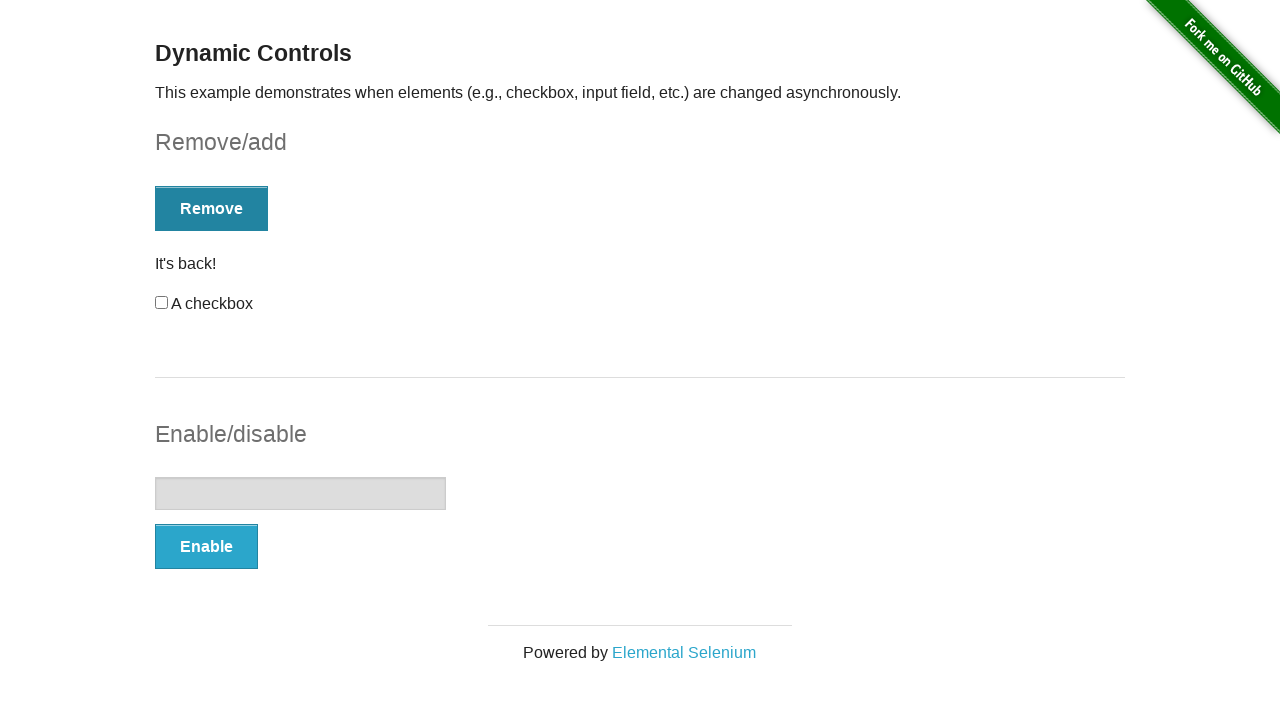

Verified "It's back!" message is visible
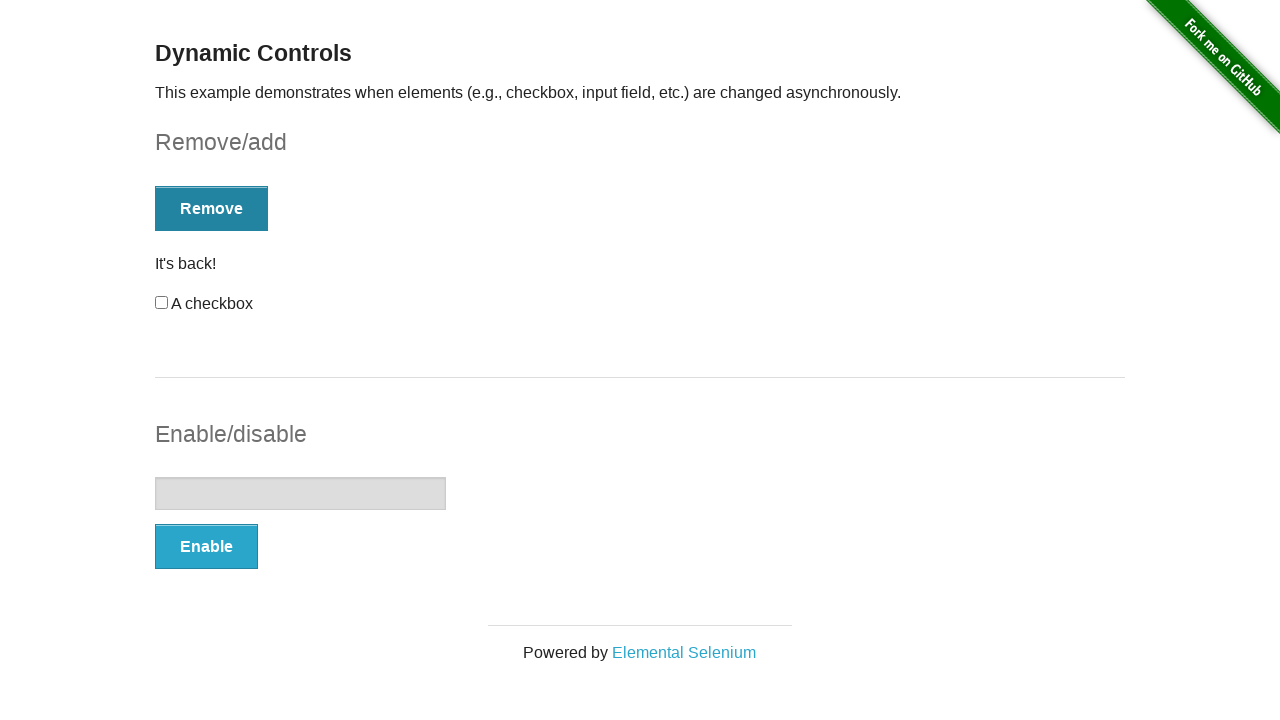

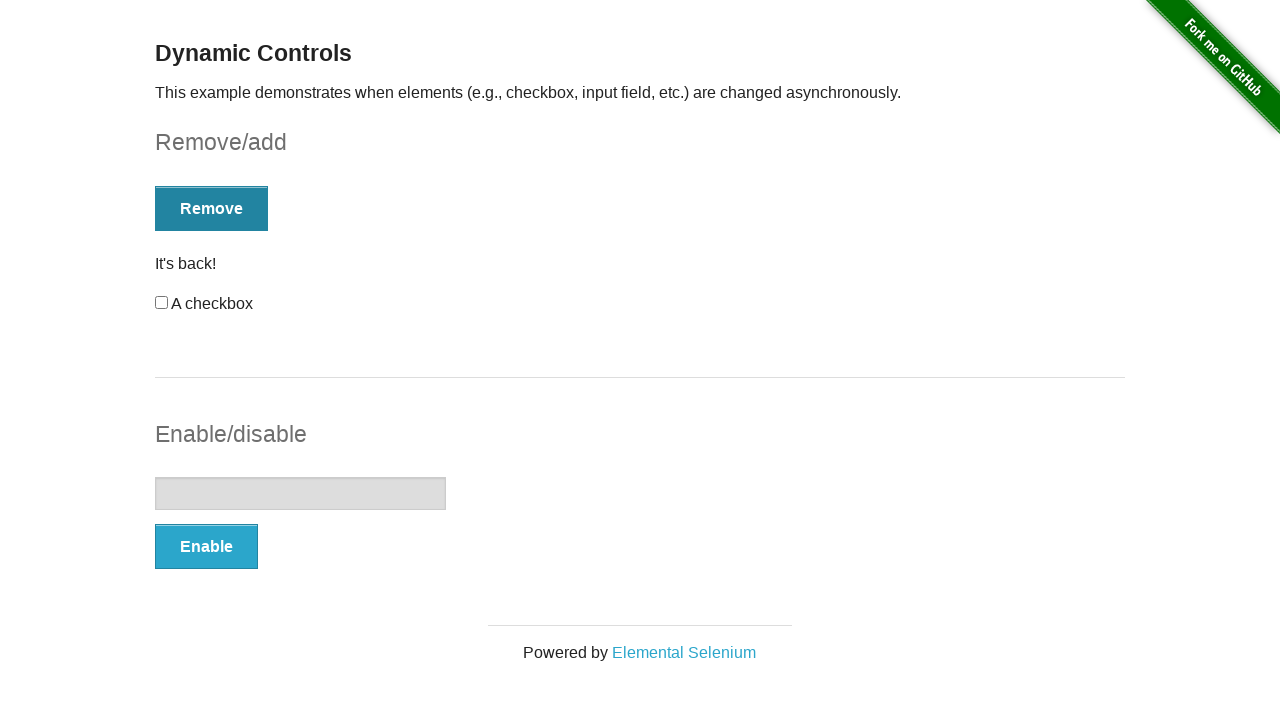